Navigates to OrangeHRM demo login page and verifies the page loads successfully by checking for page elements

Starting URL: https://opensource-demo.orangehrmlive.com/web/index.php/auth/login

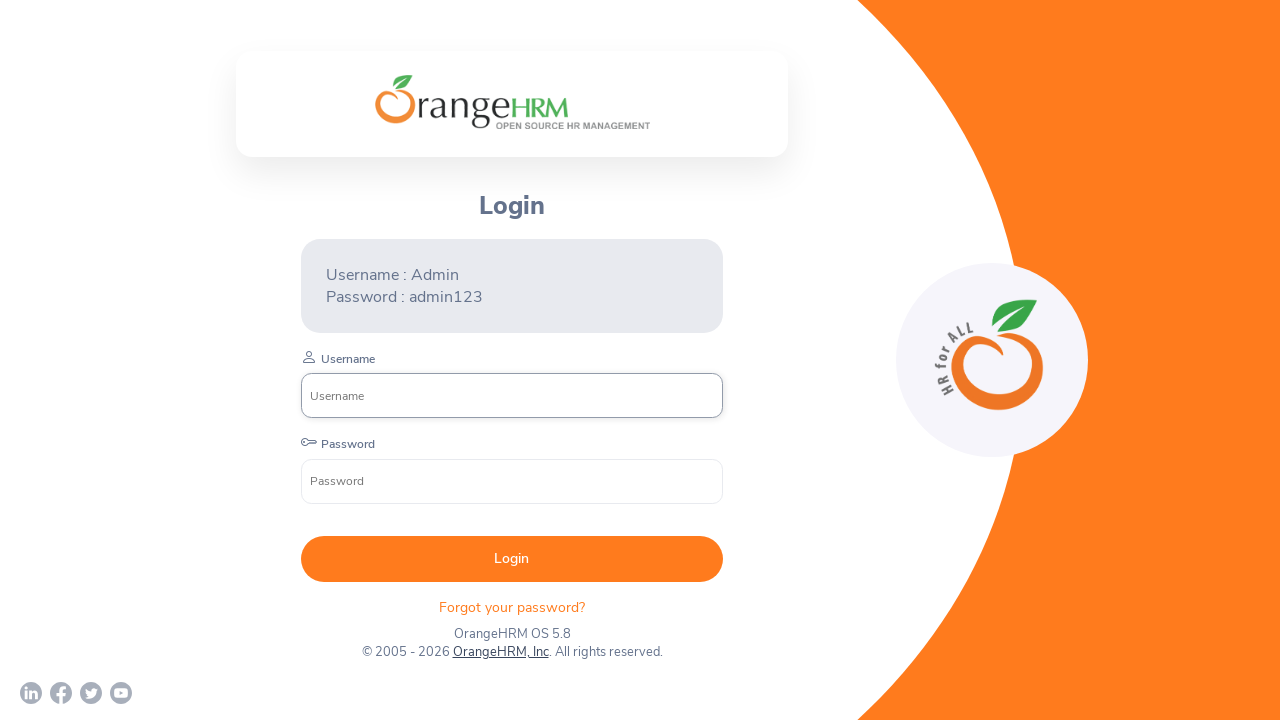

Waited for login page to fully load (domcontentloaded)
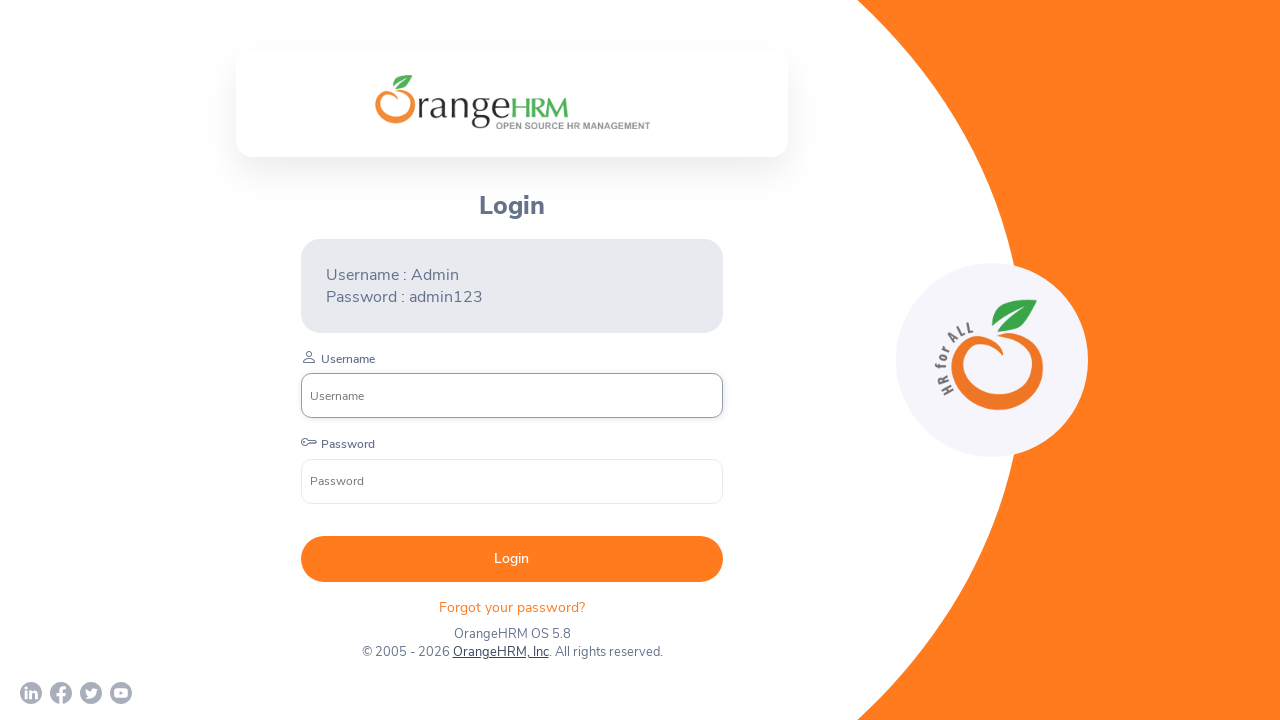

Verified username input field is present on login page
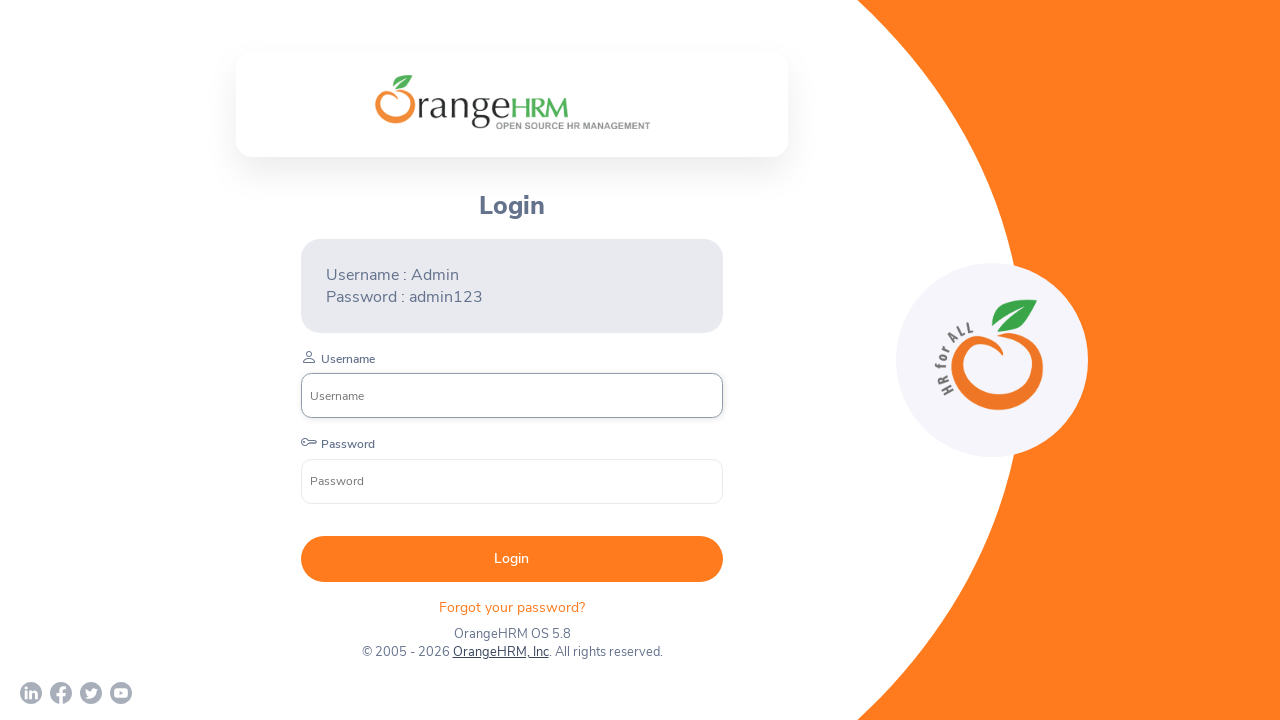

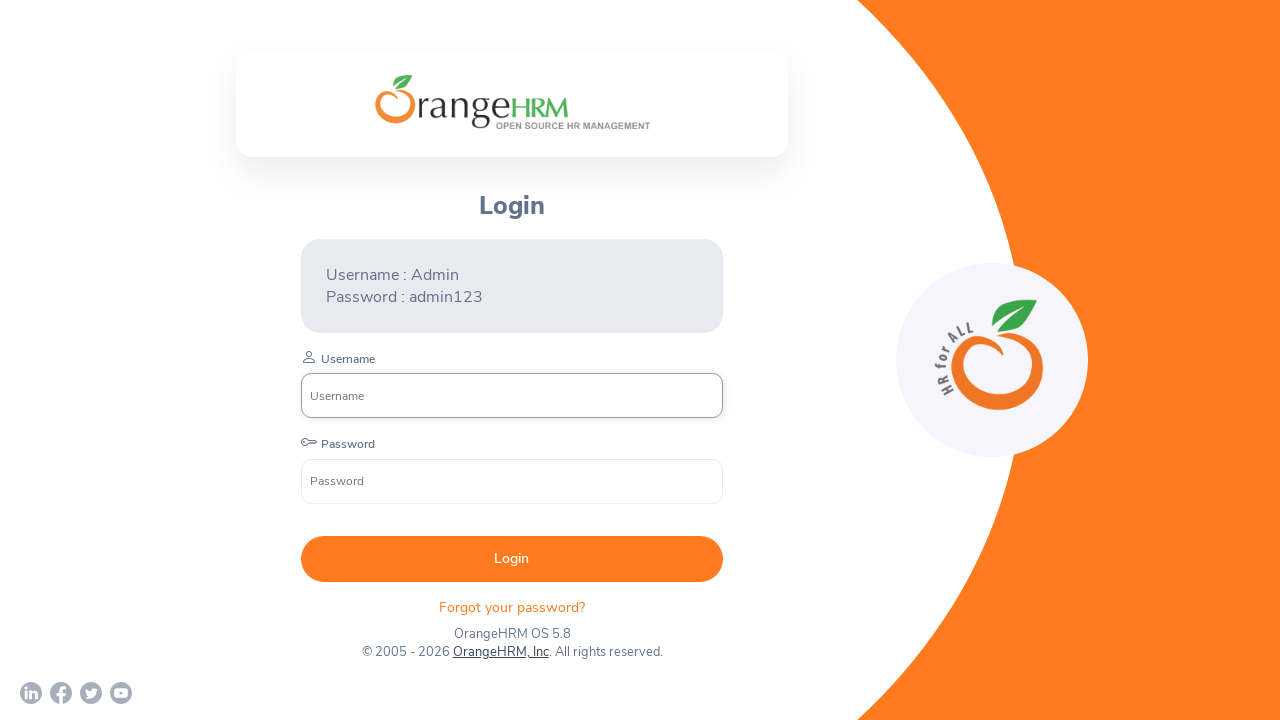